Tests keyboard shortcuts functionality on a text comparison tool by entering text, copying it using keyboard combinations, and pasting it into another field

Starting URL: https://text-compare.com/

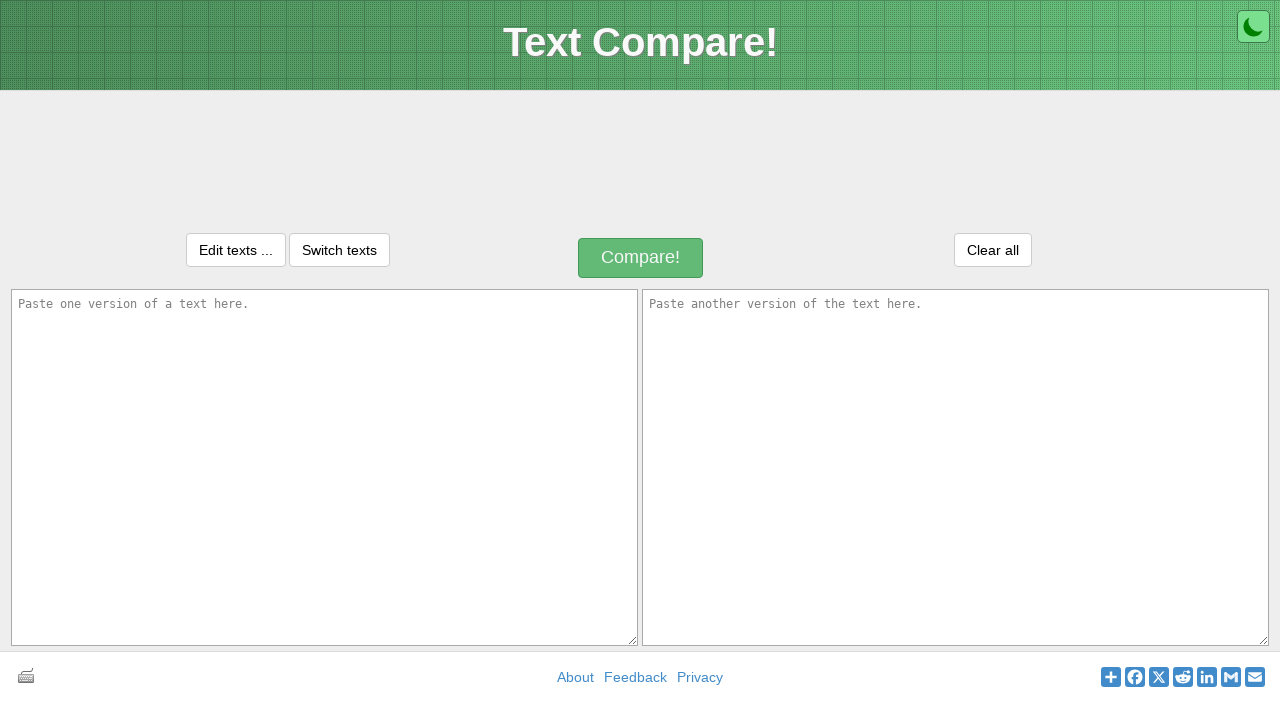

Entered 'hello' in the first textarea on textarea#inputText1
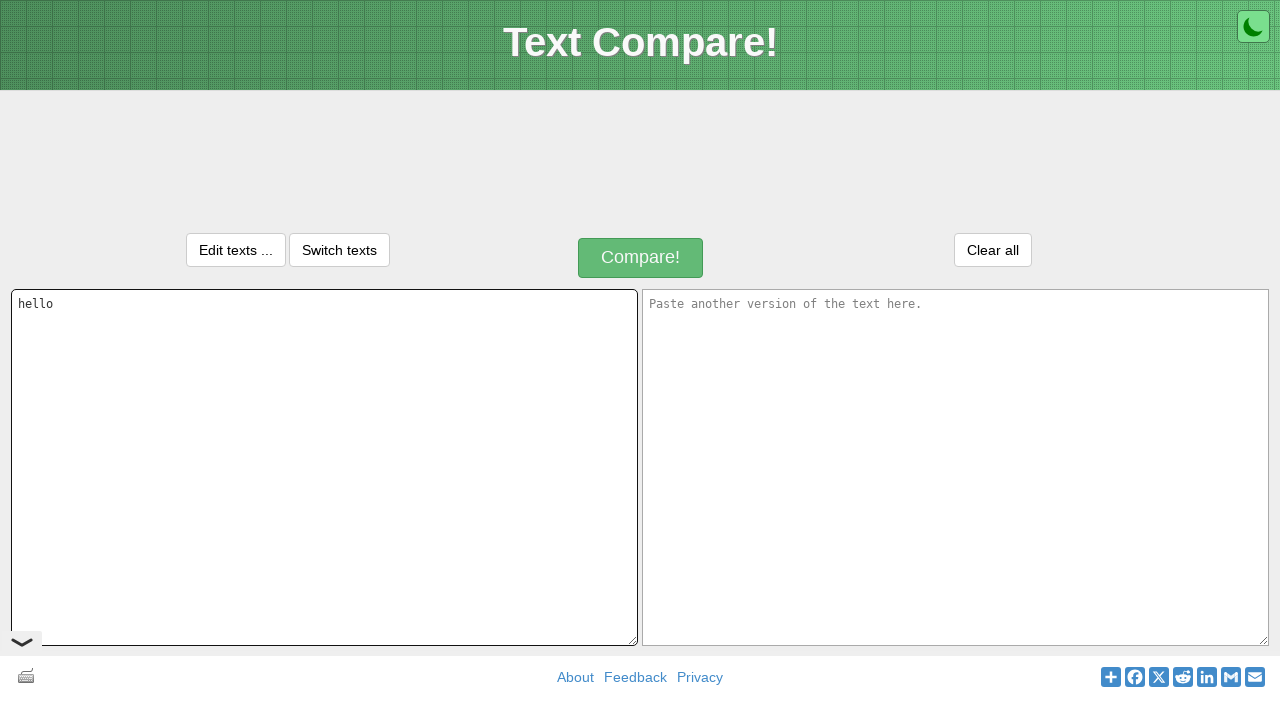

Selected all text in first textarea using Ctrl+A
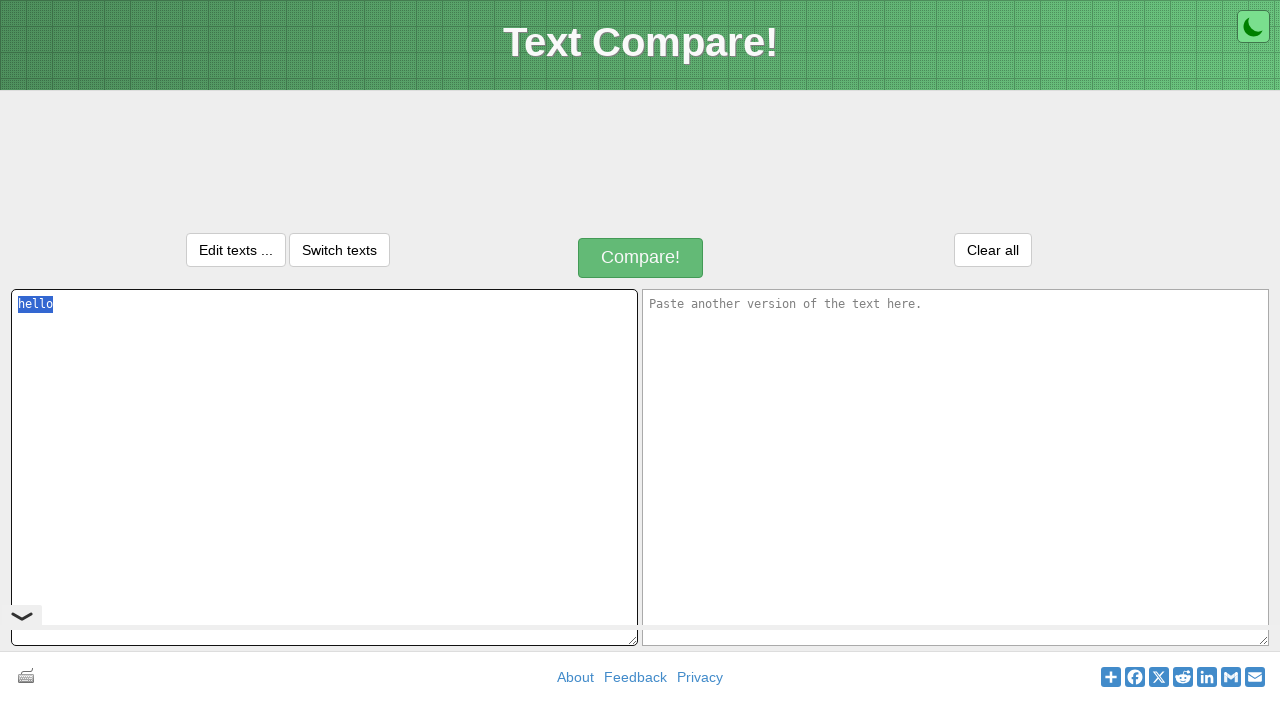

Copied selected text using Ctrl+C
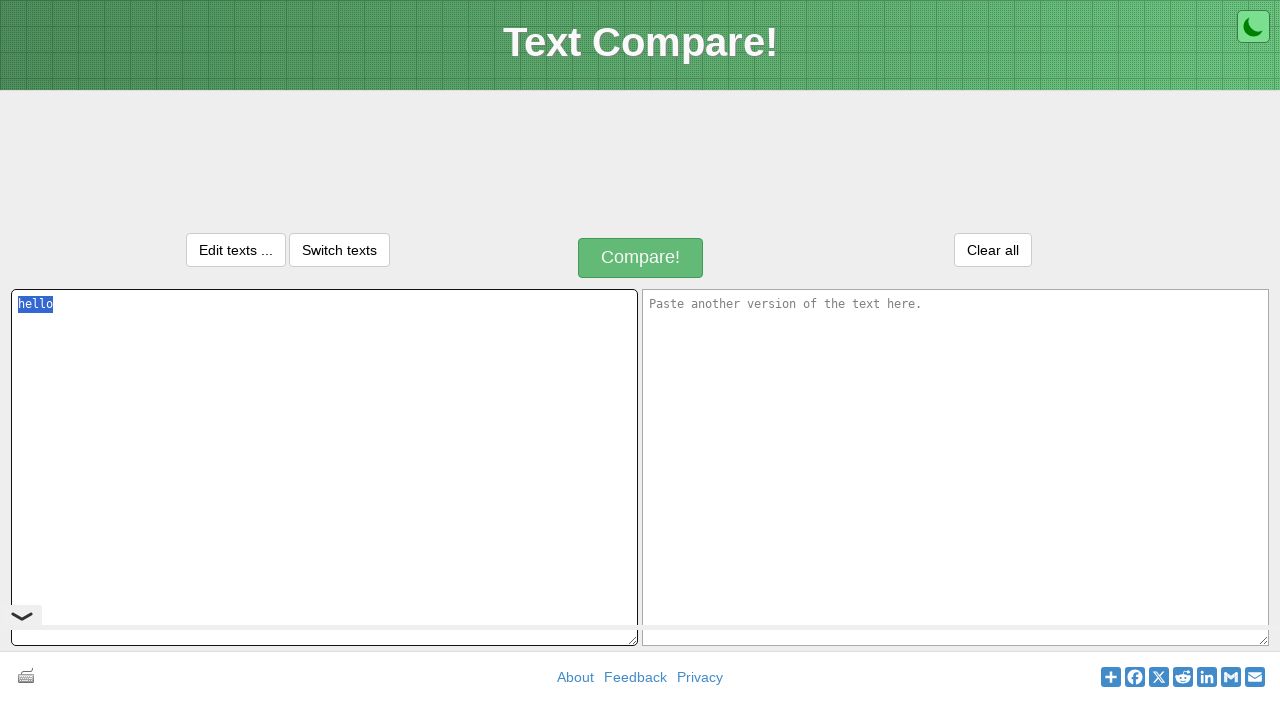

Moved to next field using Tab key
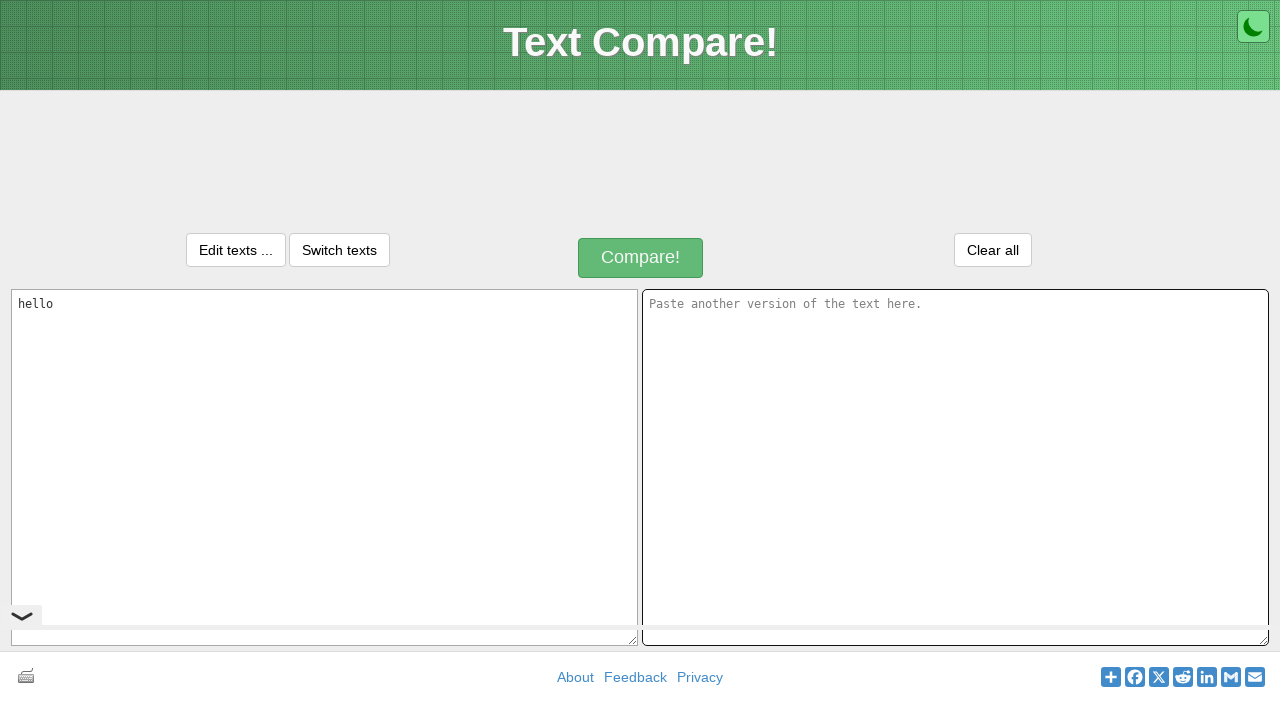

Pasted text into second textarea using Ctrl+V
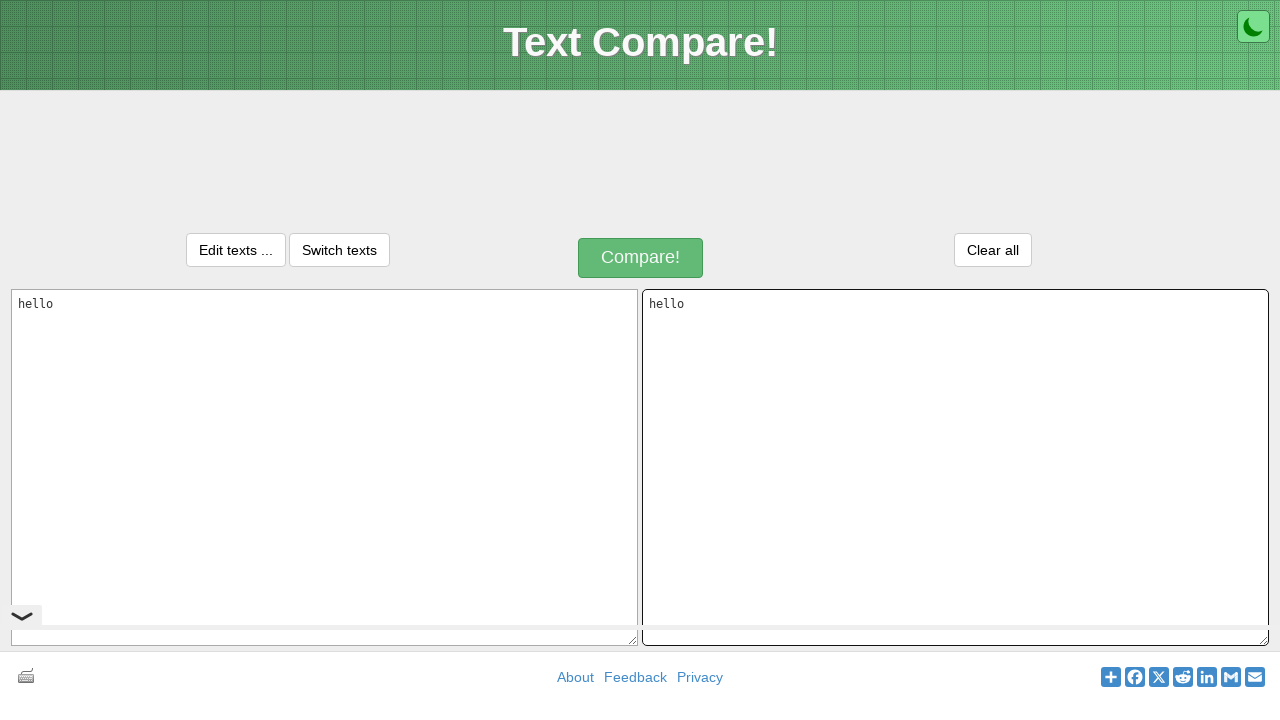

Selected all text in second textarea using Ctrl+Shift+A
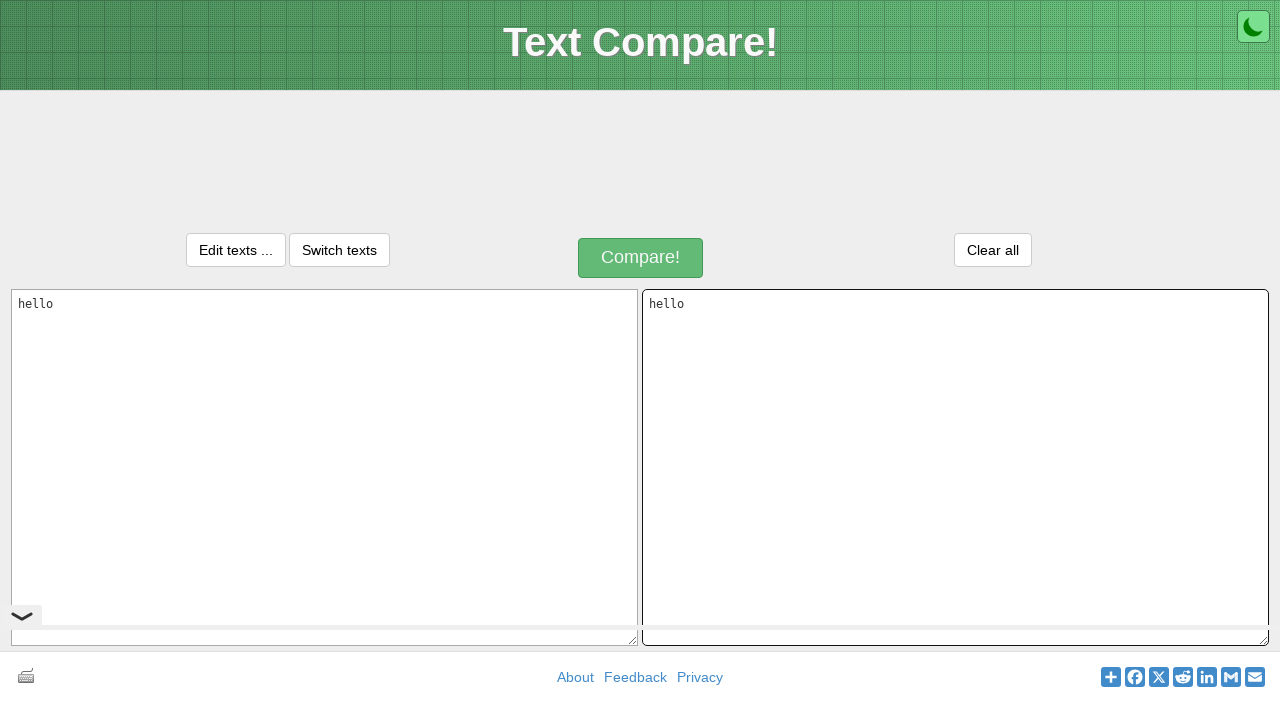

Pressed Enter key
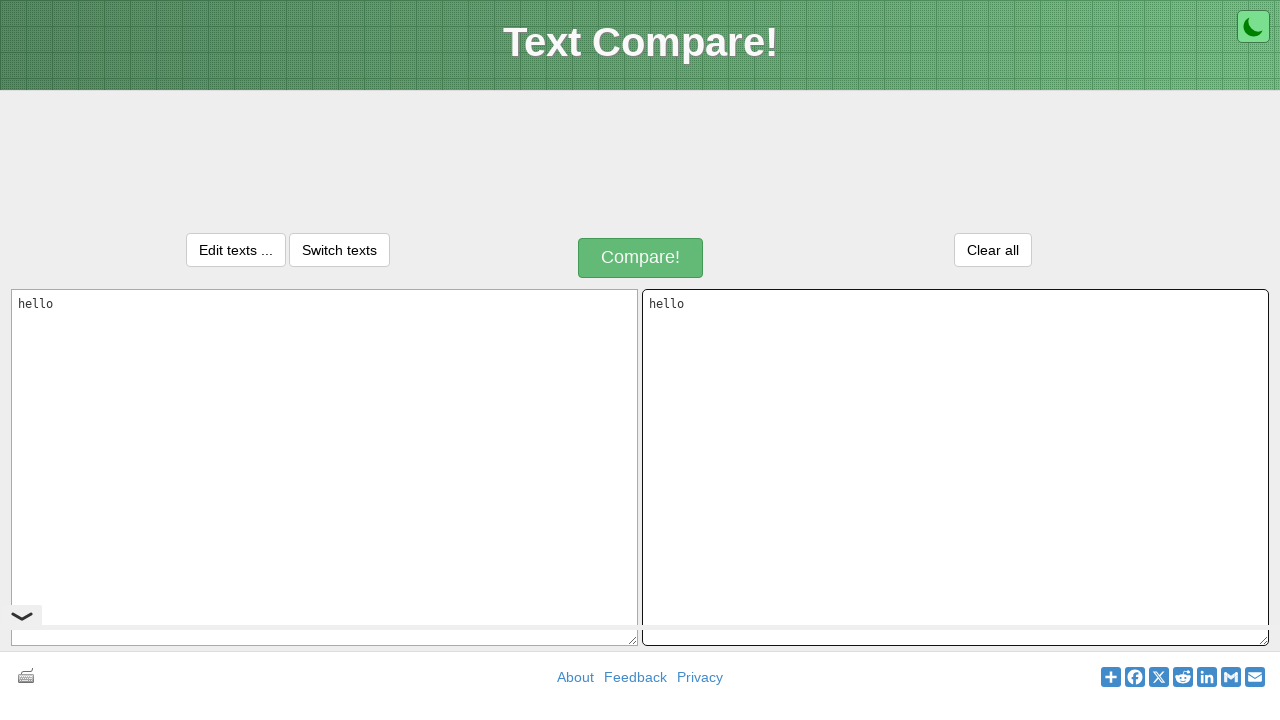

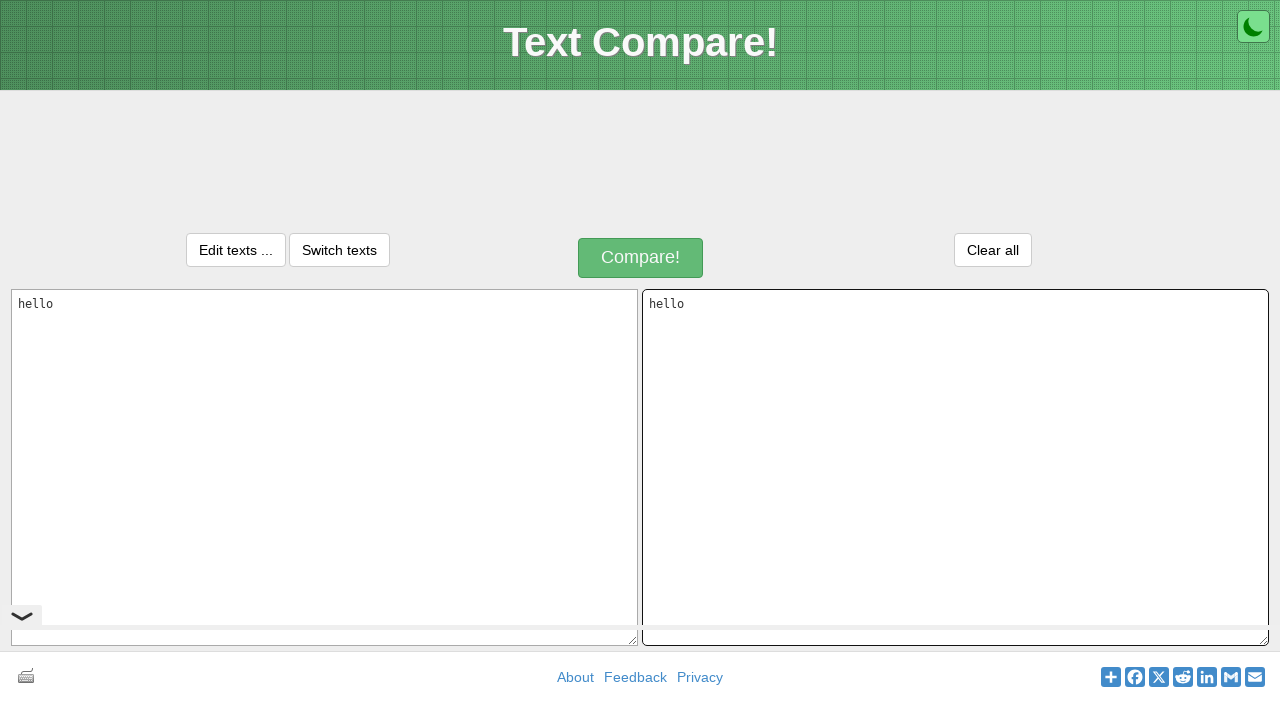